Tests radio button functionality by clicking on radio button options and verifying their selection state

Starting URL: https://demoqa.com/radio-button

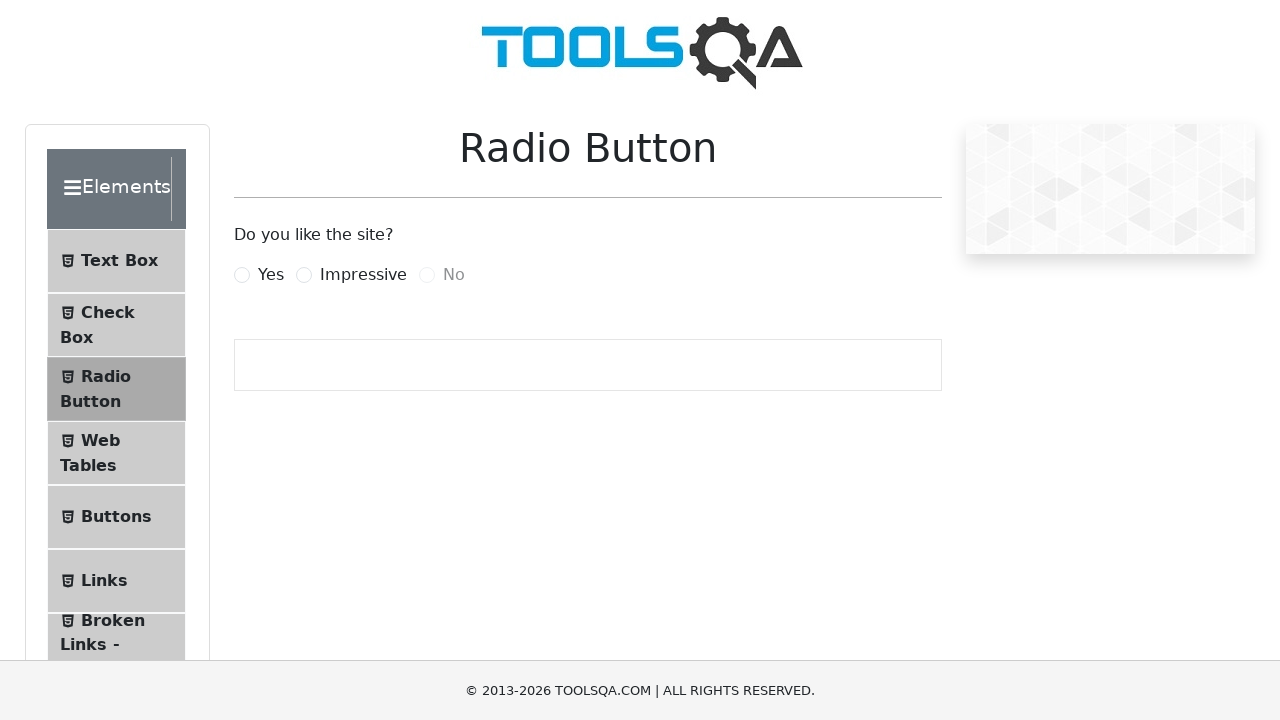

Clicked on the 'Yes' radio button label to select it at (271, 275) on label[for='yesRadio']
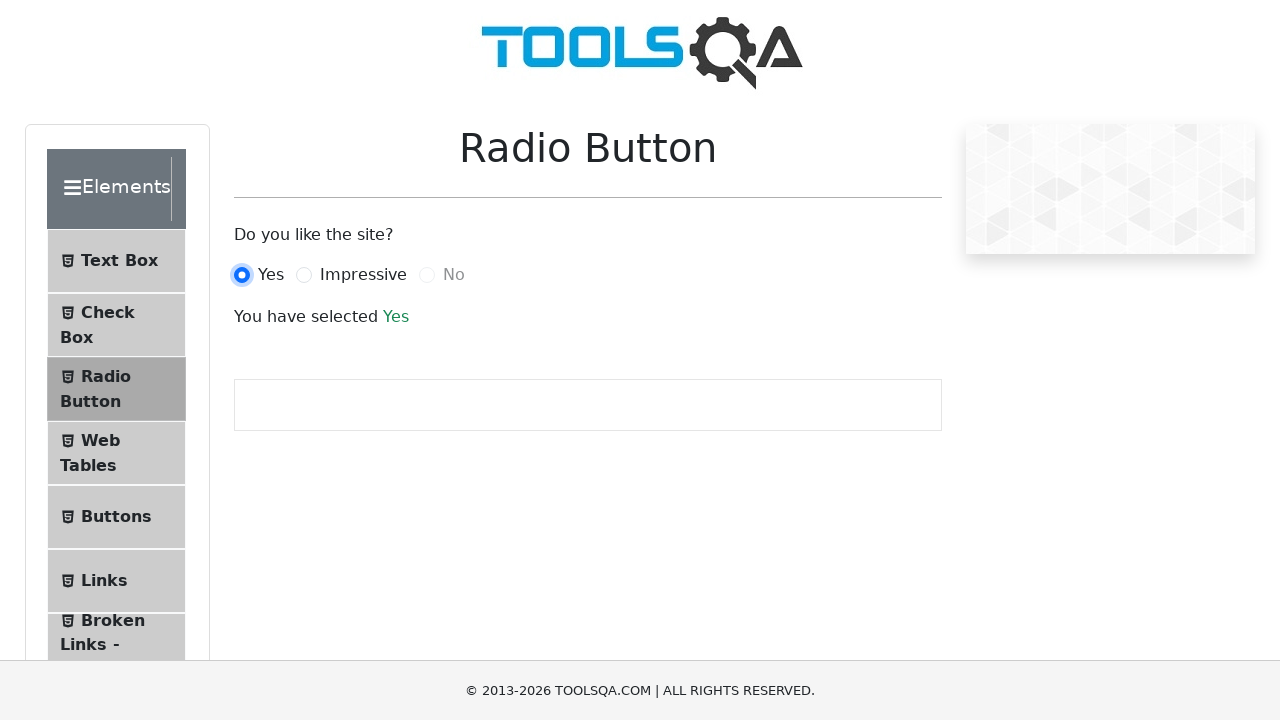

Verified that the 'Yes' radio button is now selected
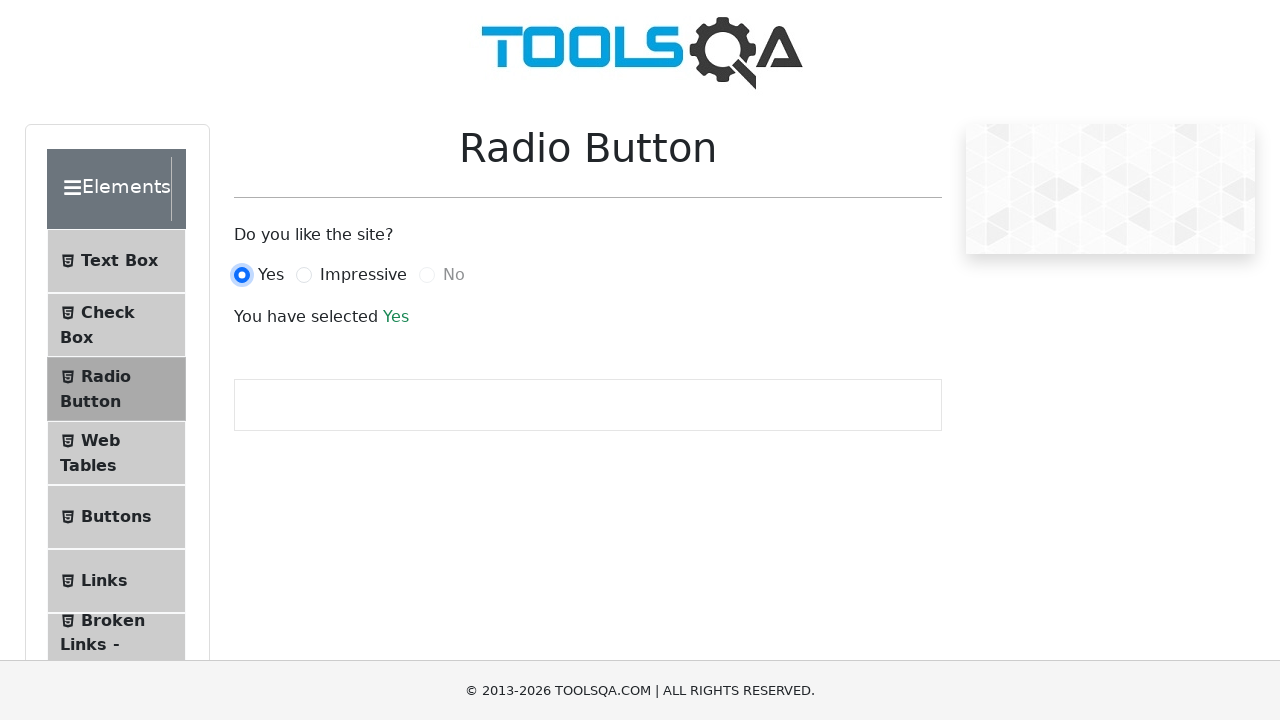

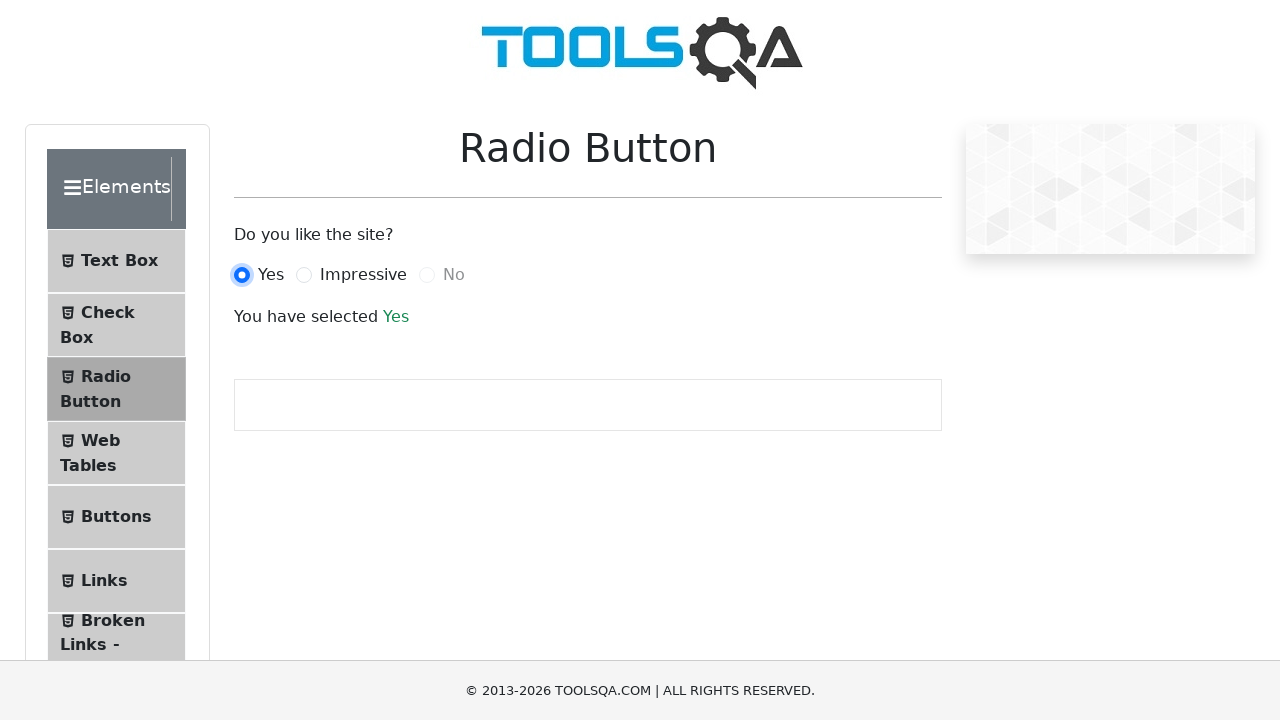